Tests checkbox functionality on a practice automation page by counting checkboxes, verifying initial state, clicking a checkbox, and confirming it becomes selected.

Starting URL: https://rahulshettyacademy.com/AutomationPractice/

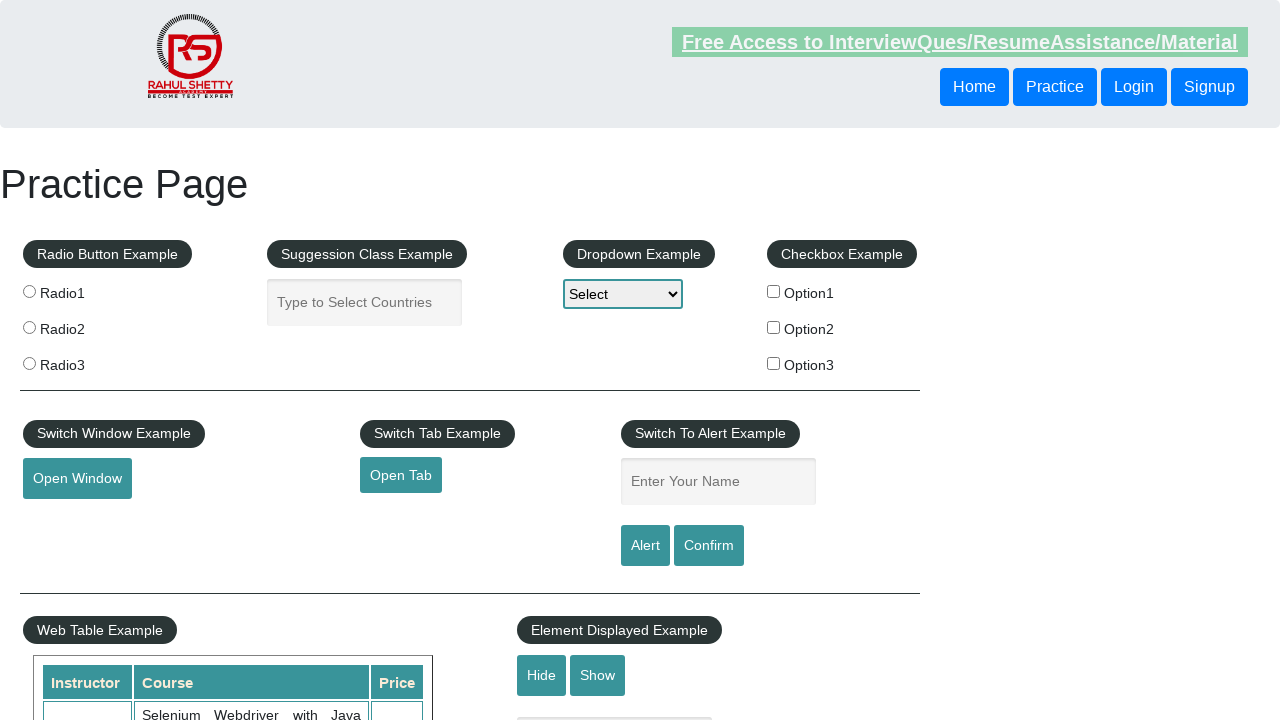

Waited for checkboxes to load on the page
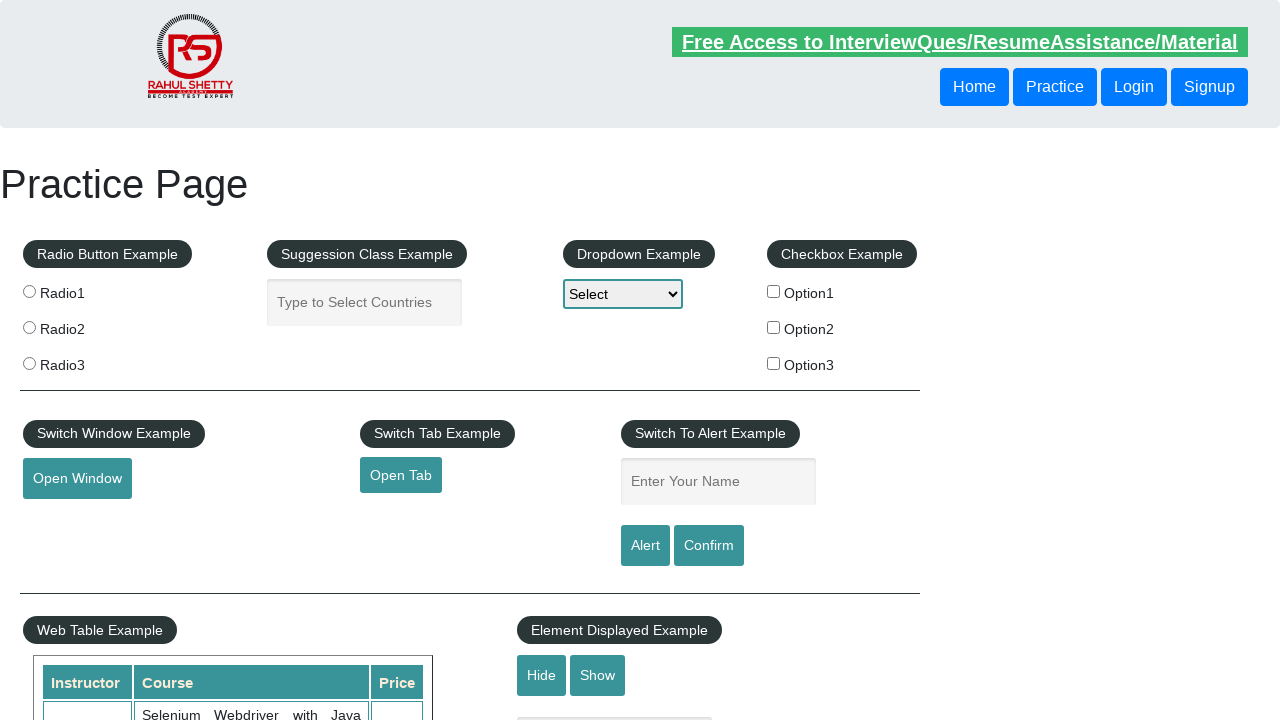

Counted 3 checkboxes on the page
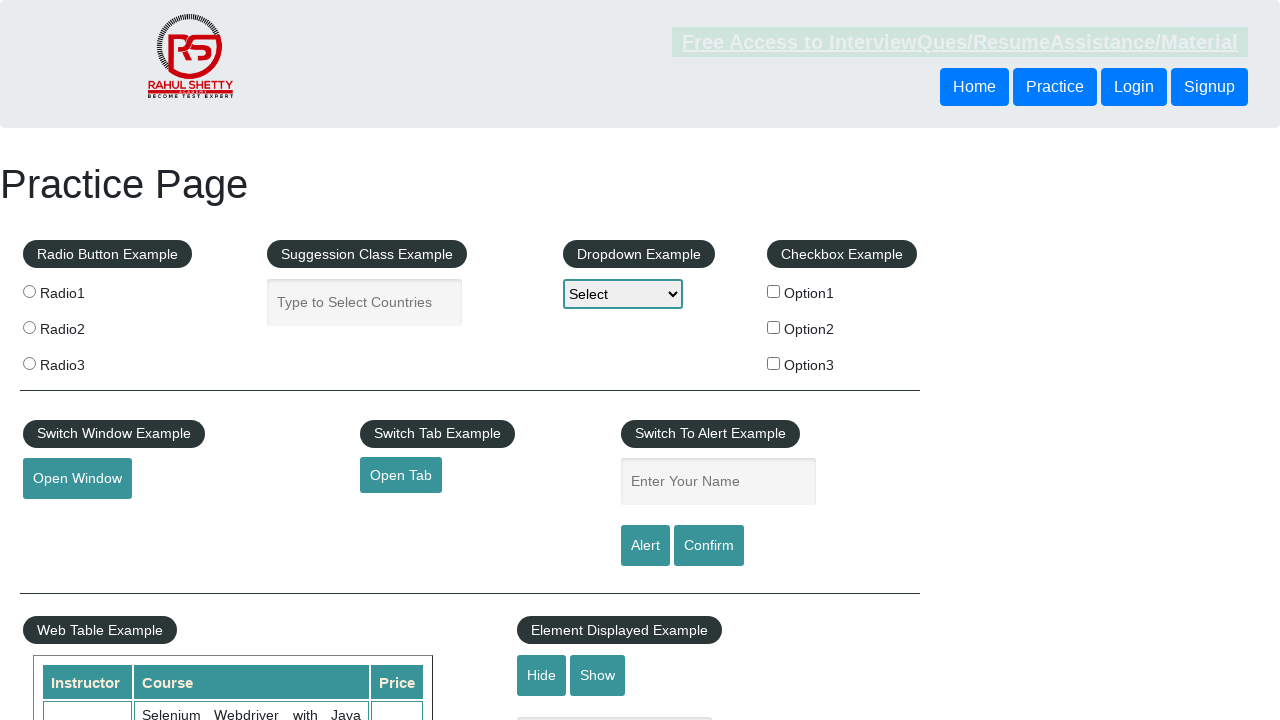

Verified first checkbox initial state: False
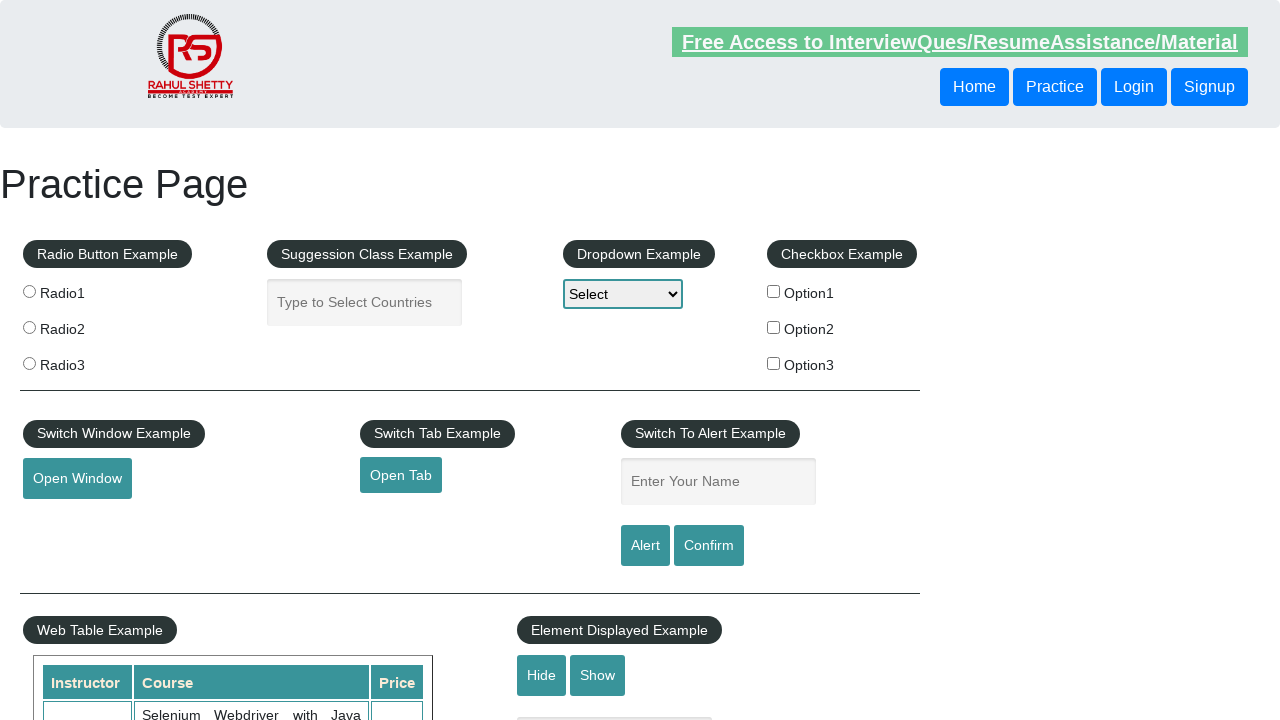

Clicked the first checkbox at (774, 291) on #checkBoxOption1
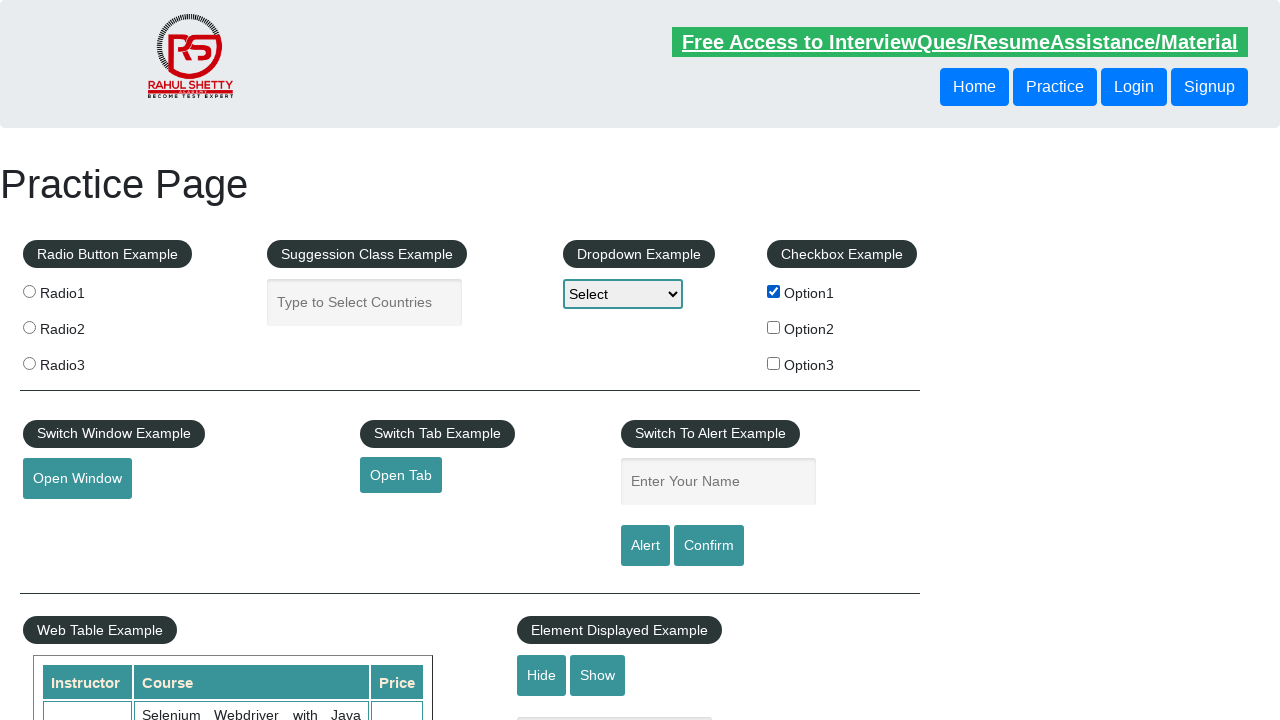

Verified first checkbox is now selected: True
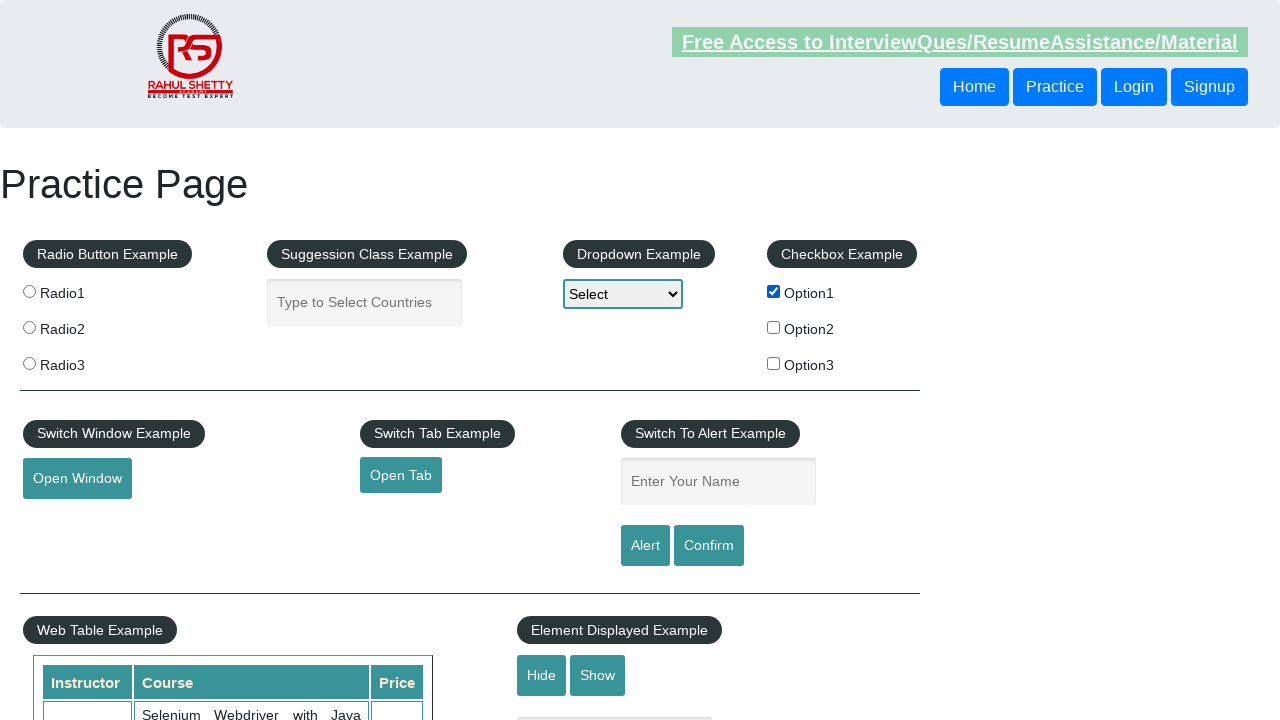

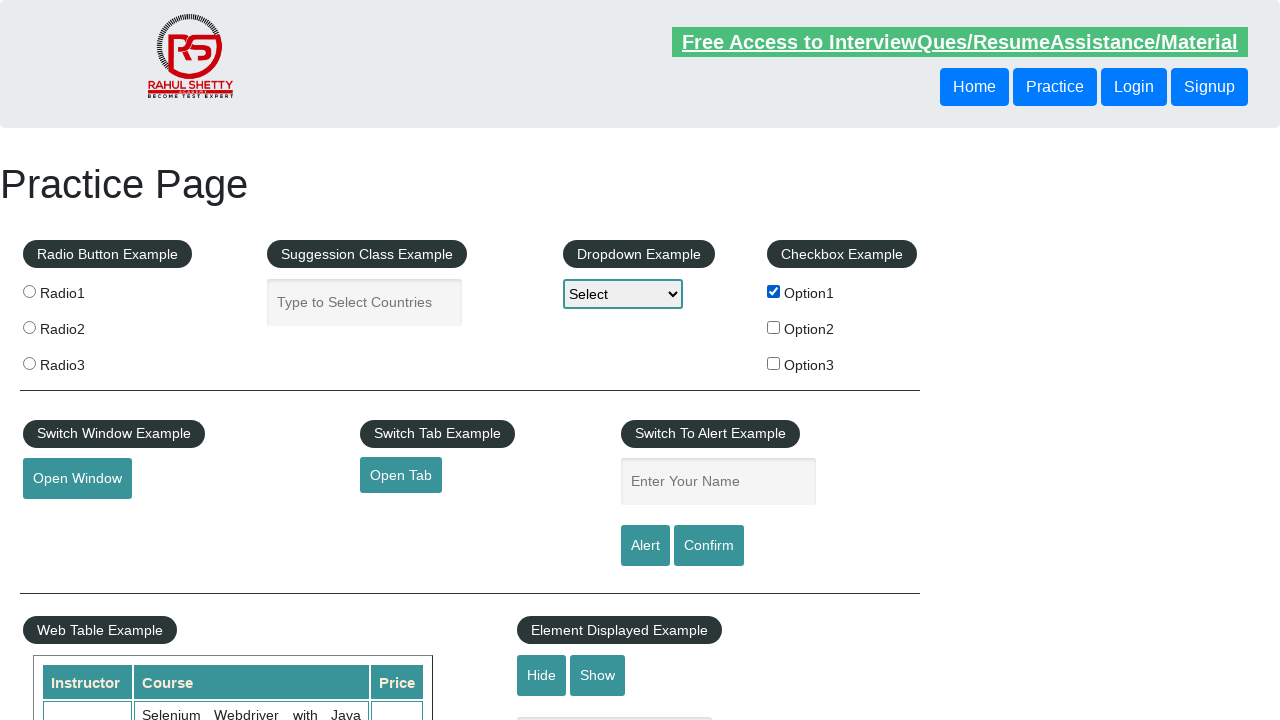